Verifies a disabled field and tests enabling it by removing the disabled attribute

Starting URL: https://play1.automationcamp.ir/forms.html

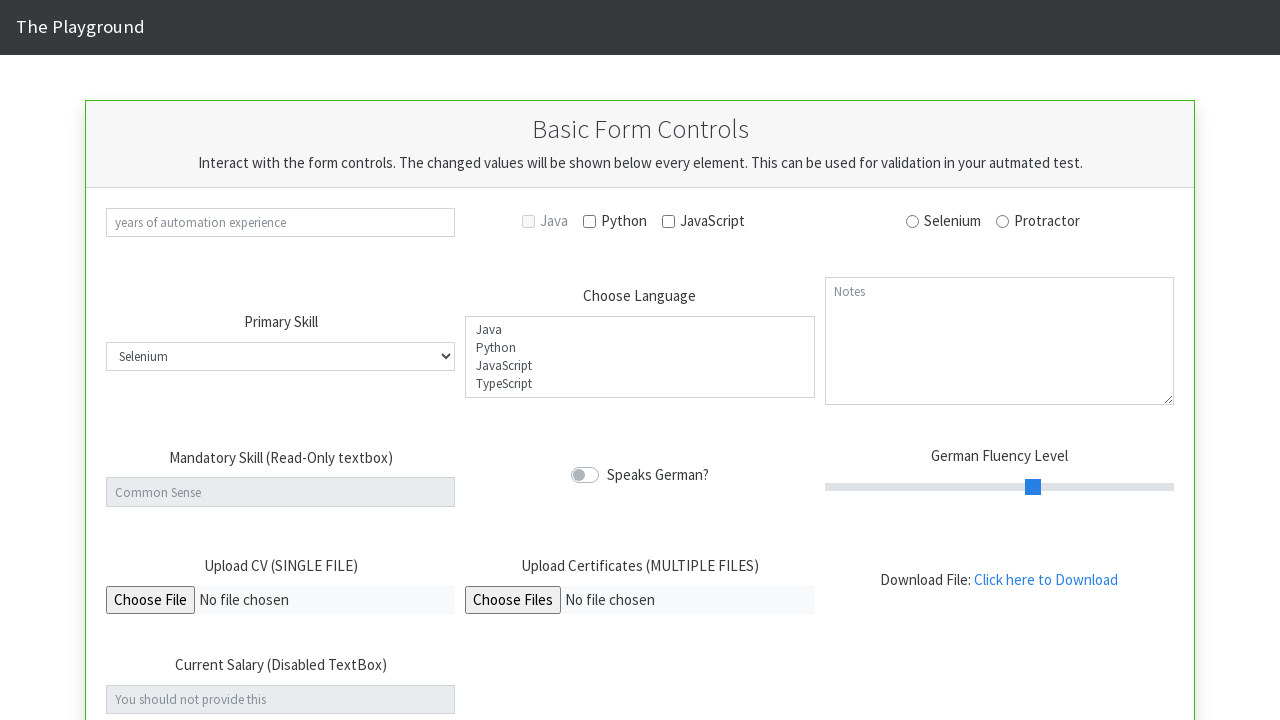

Navigated to forms.html
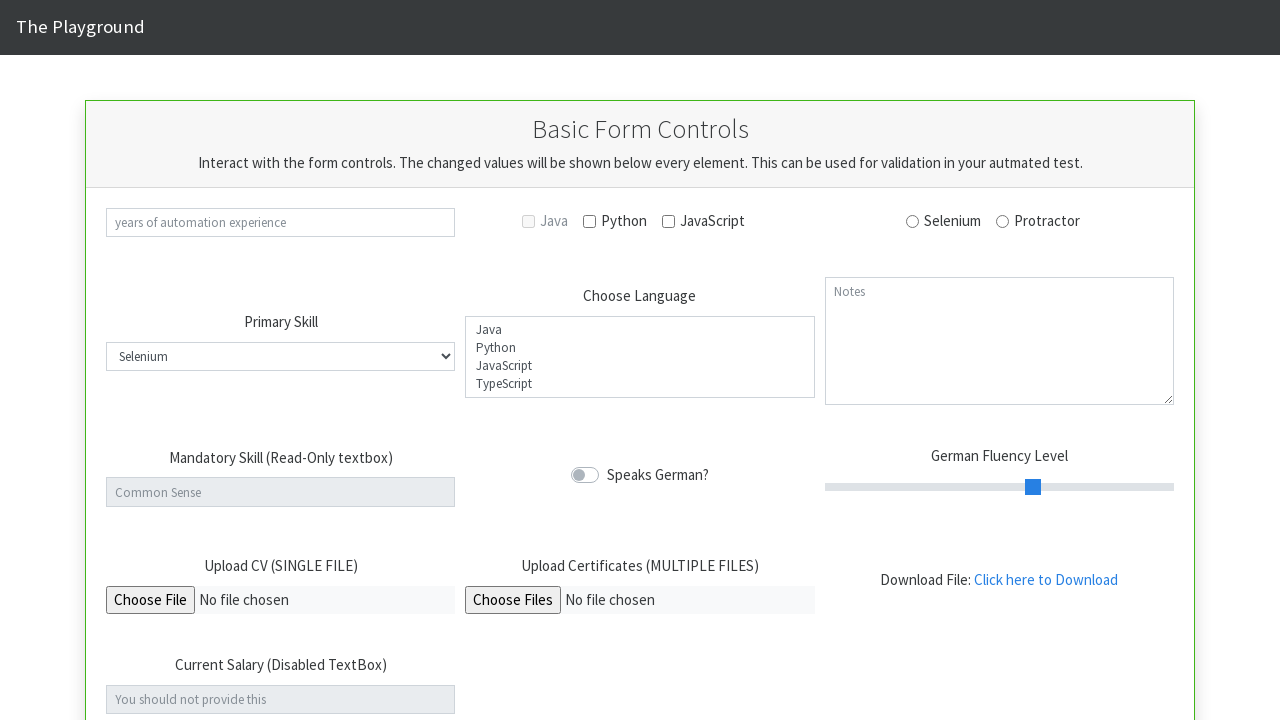

Verified that salary field is disabled
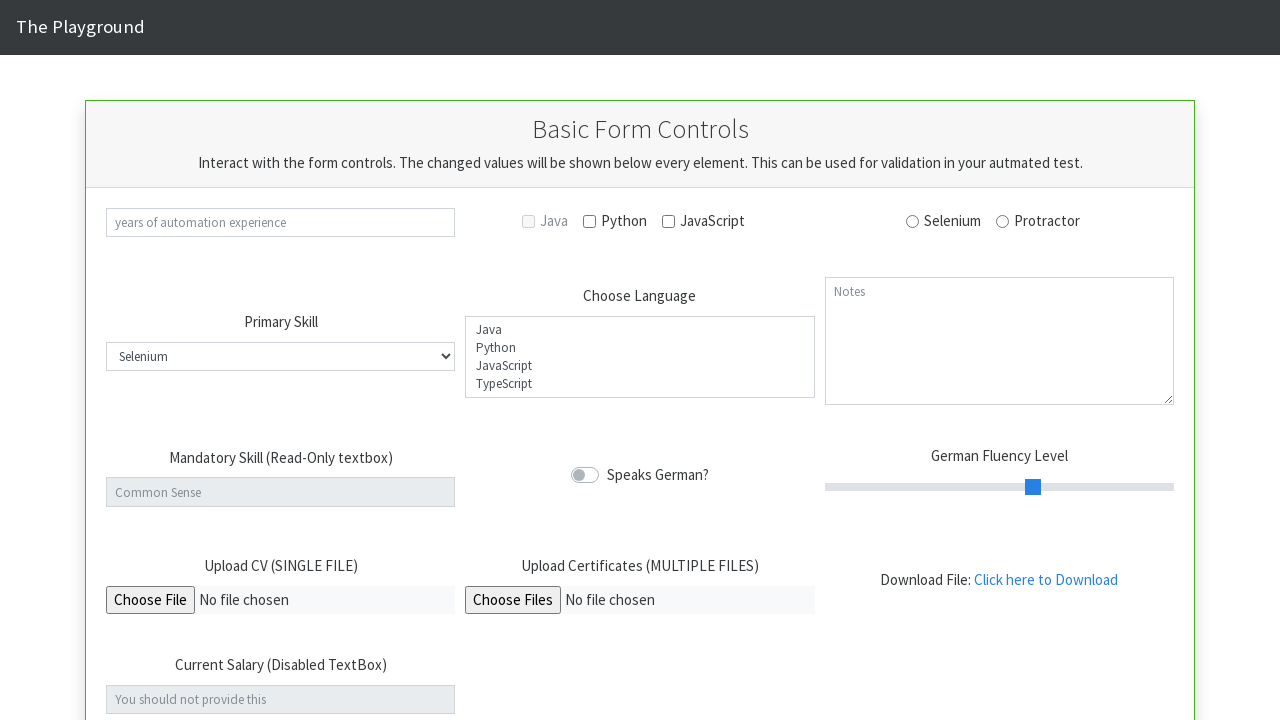

Removed disabled attribute from salary field using JavaScript
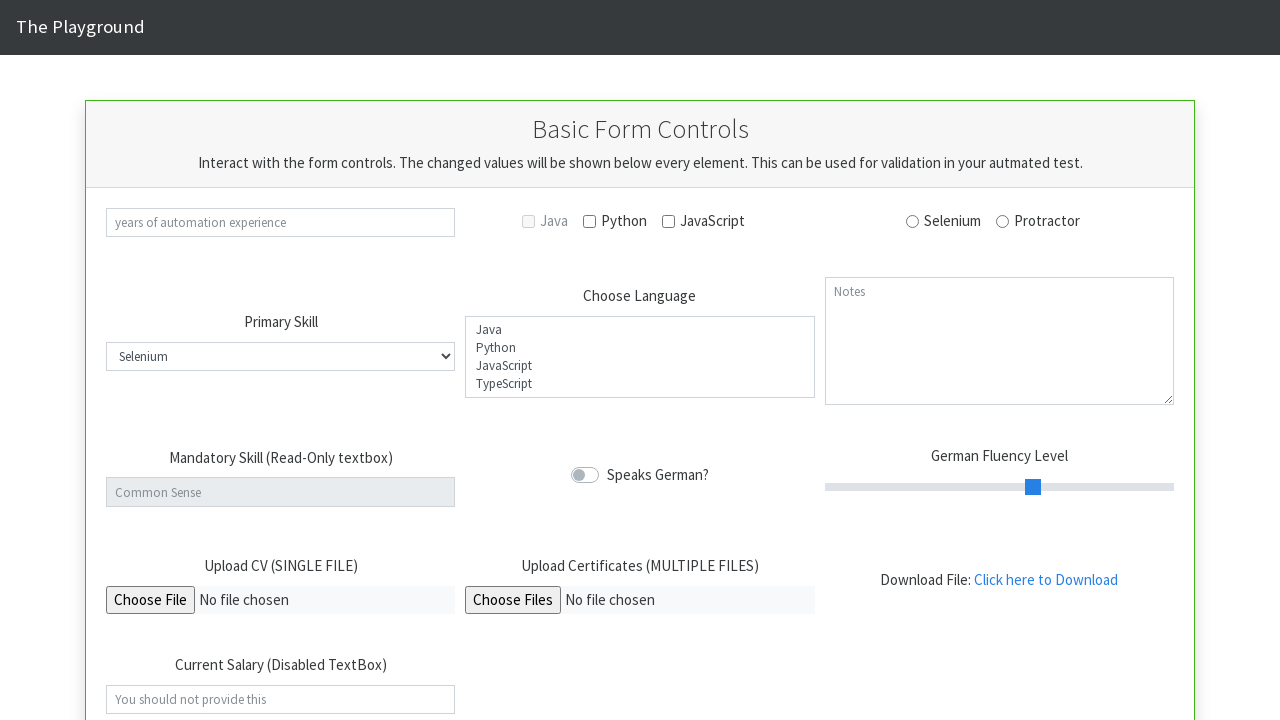

Verified that salary field is now enabled
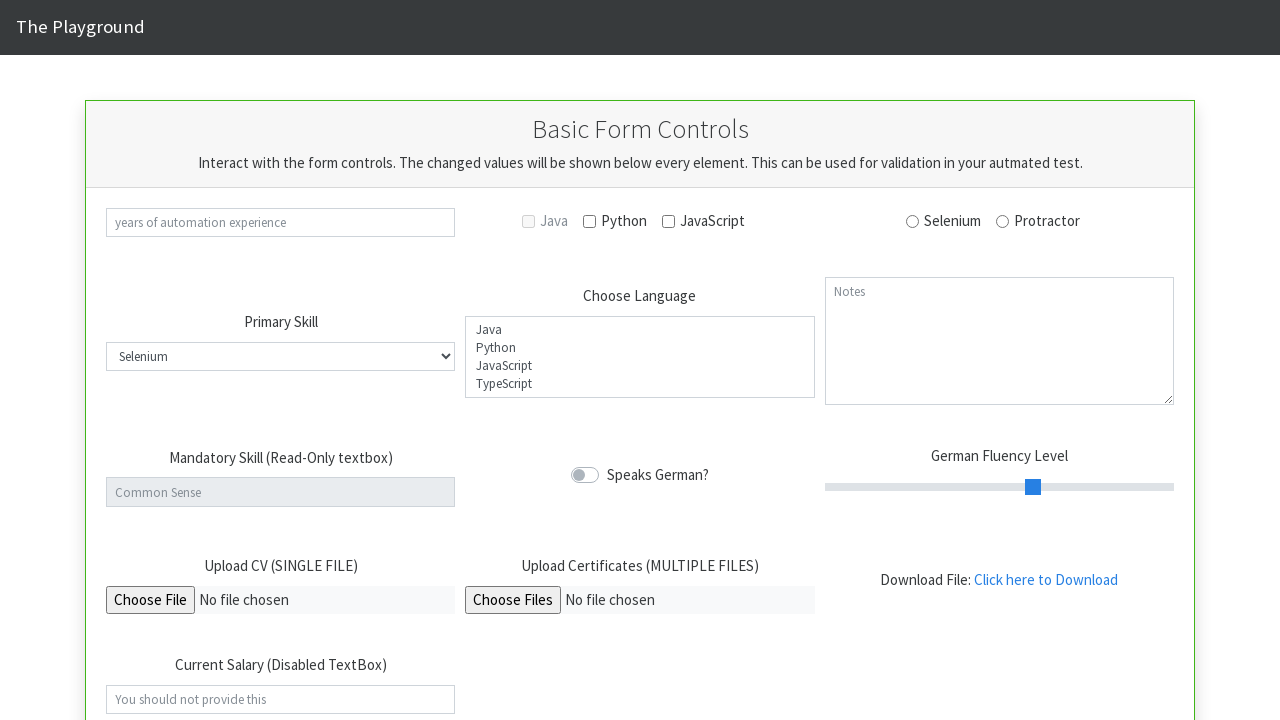

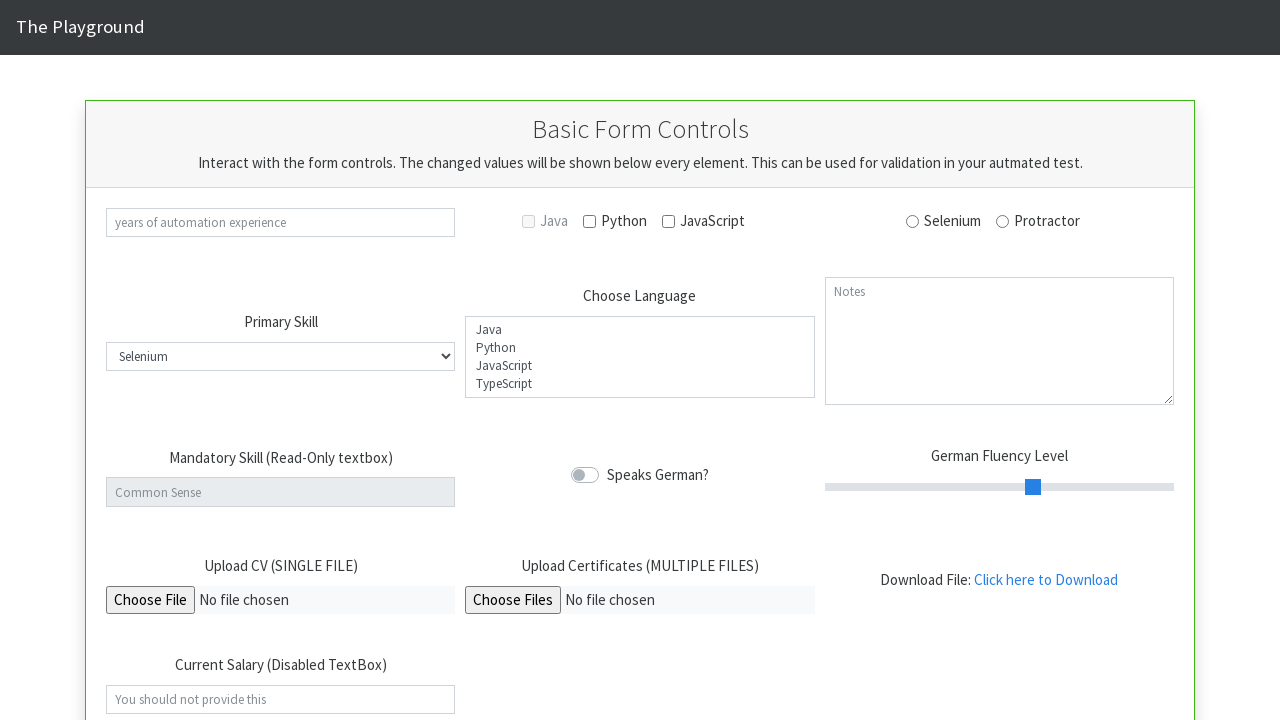